Tests the Current Address text box by filling in an address and submitting the form

Starting URL: https://demoqa.com/text-box

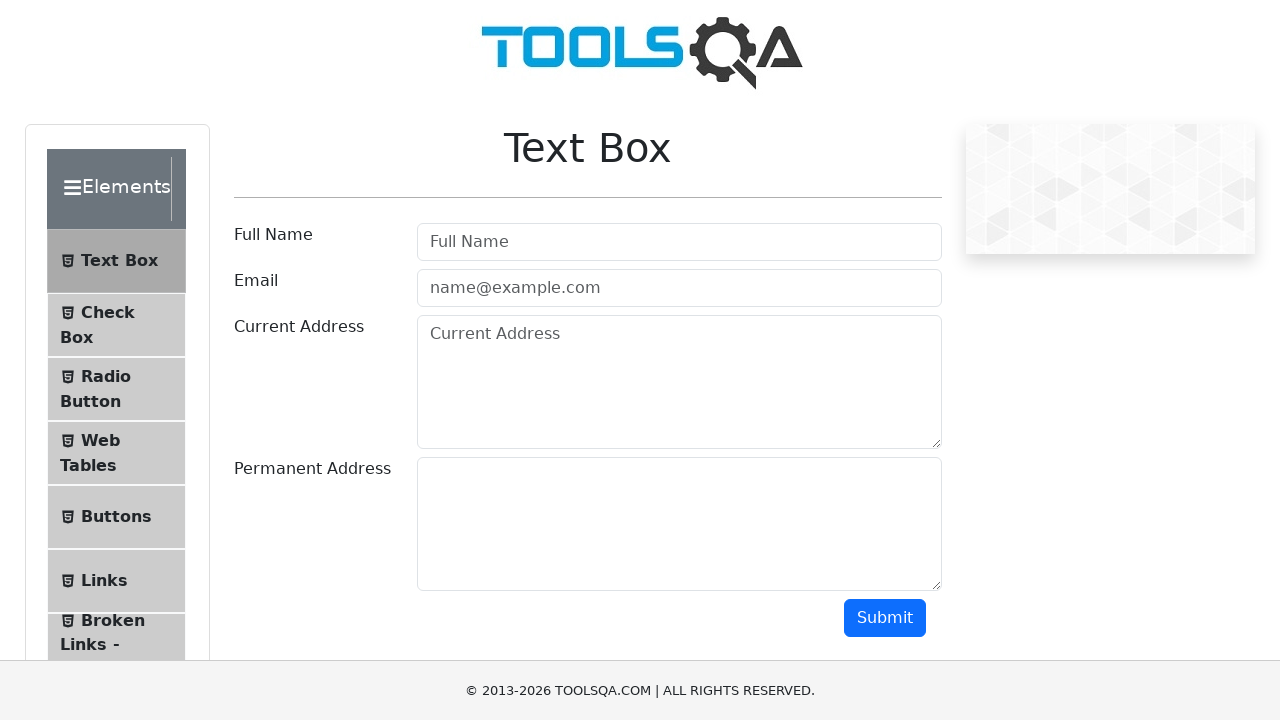

Filled current address text box with 'Russian Federation' on textarea#currentAddress
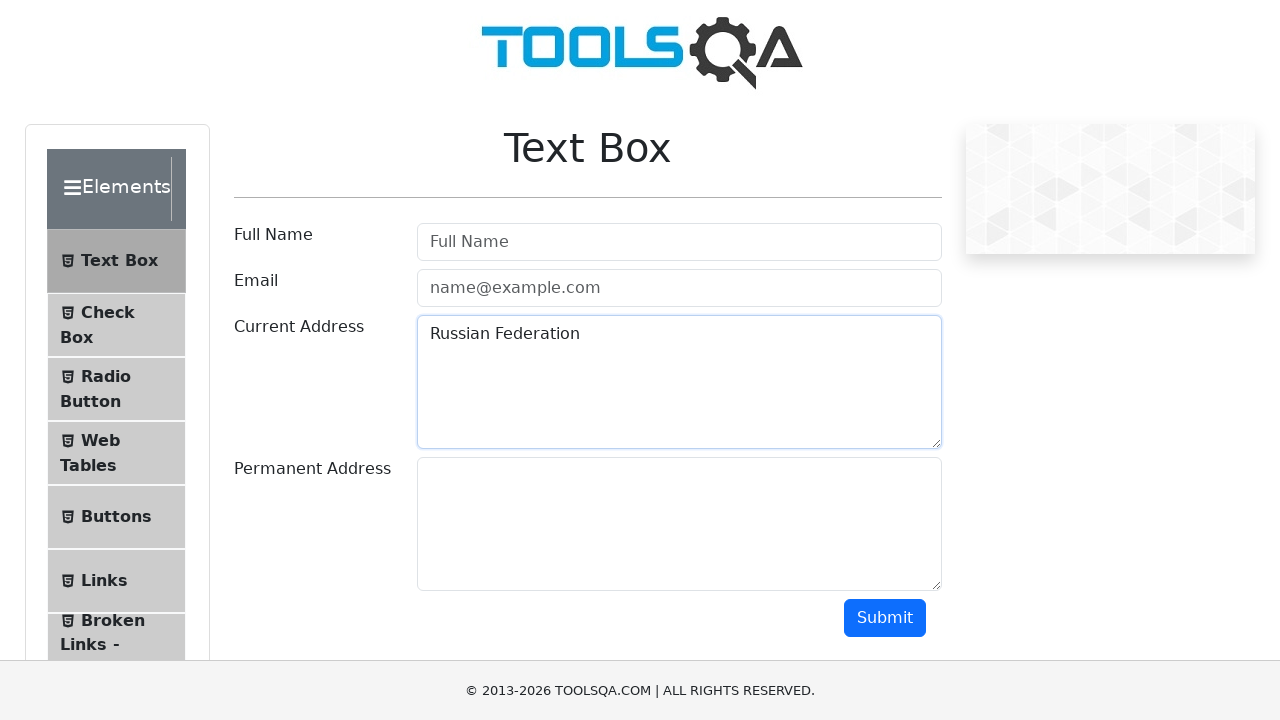

Clicked submit button to submit the form at (885, 618) on #submit
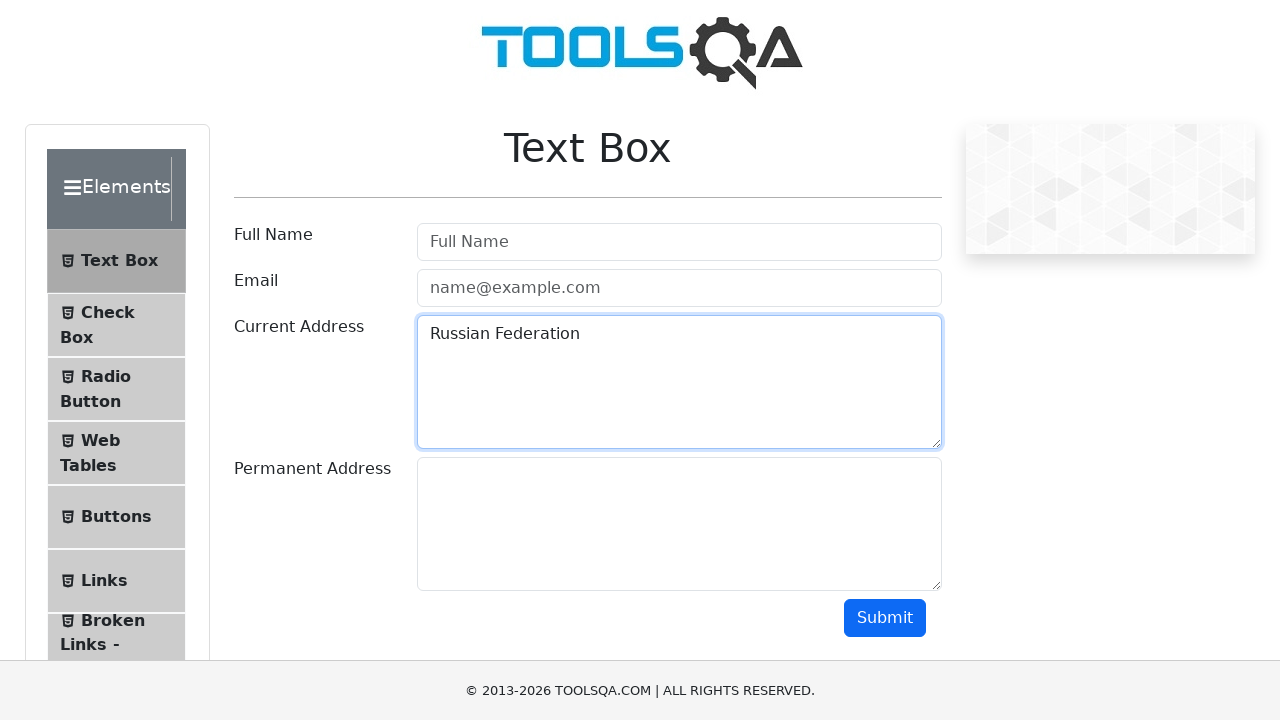

Current address result appeared on the page
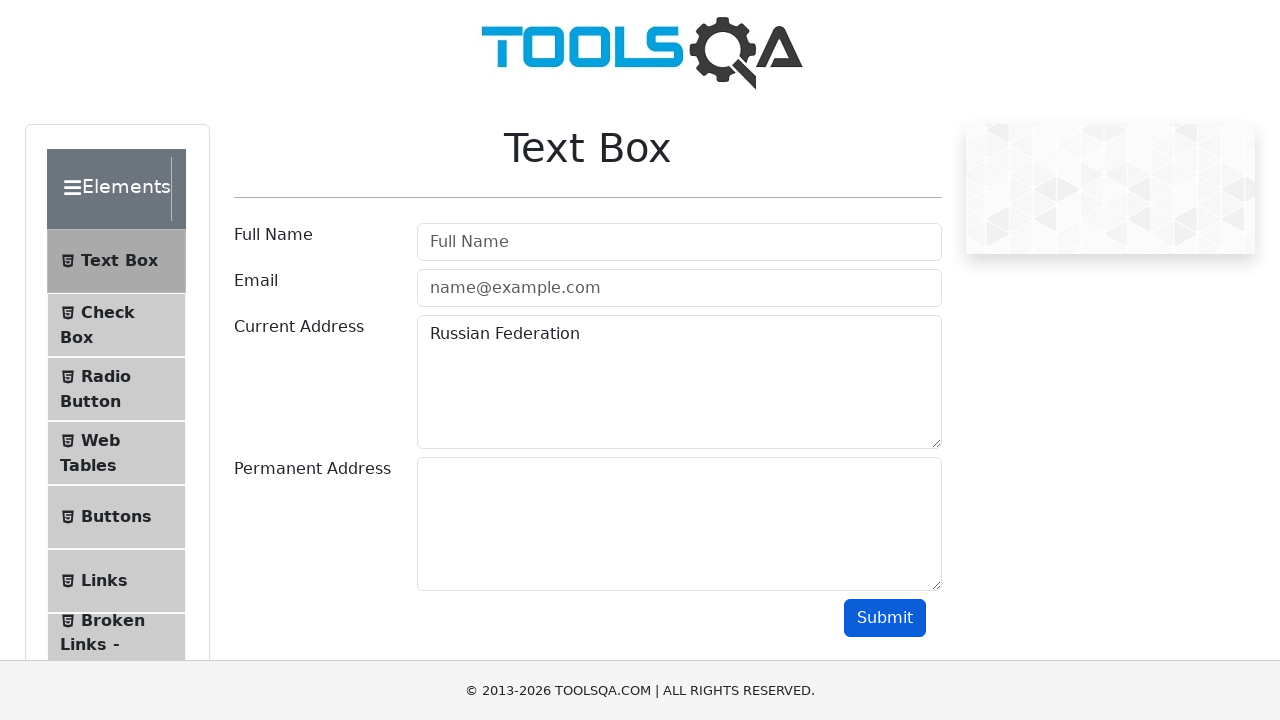

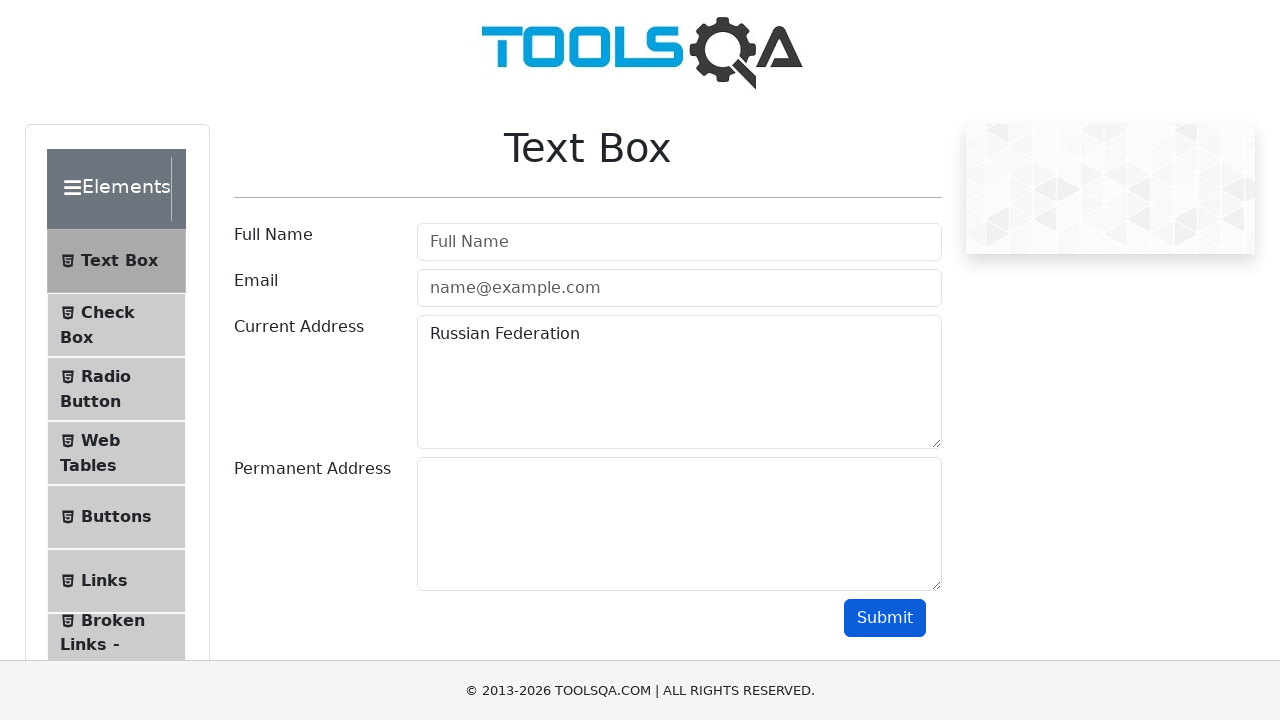